Tests the W3Schools RGB color picker by entering RGB values into the input fields to generate a custom color

Starting URL: https://www.w3schools.com/colors/colors_rgb.asp

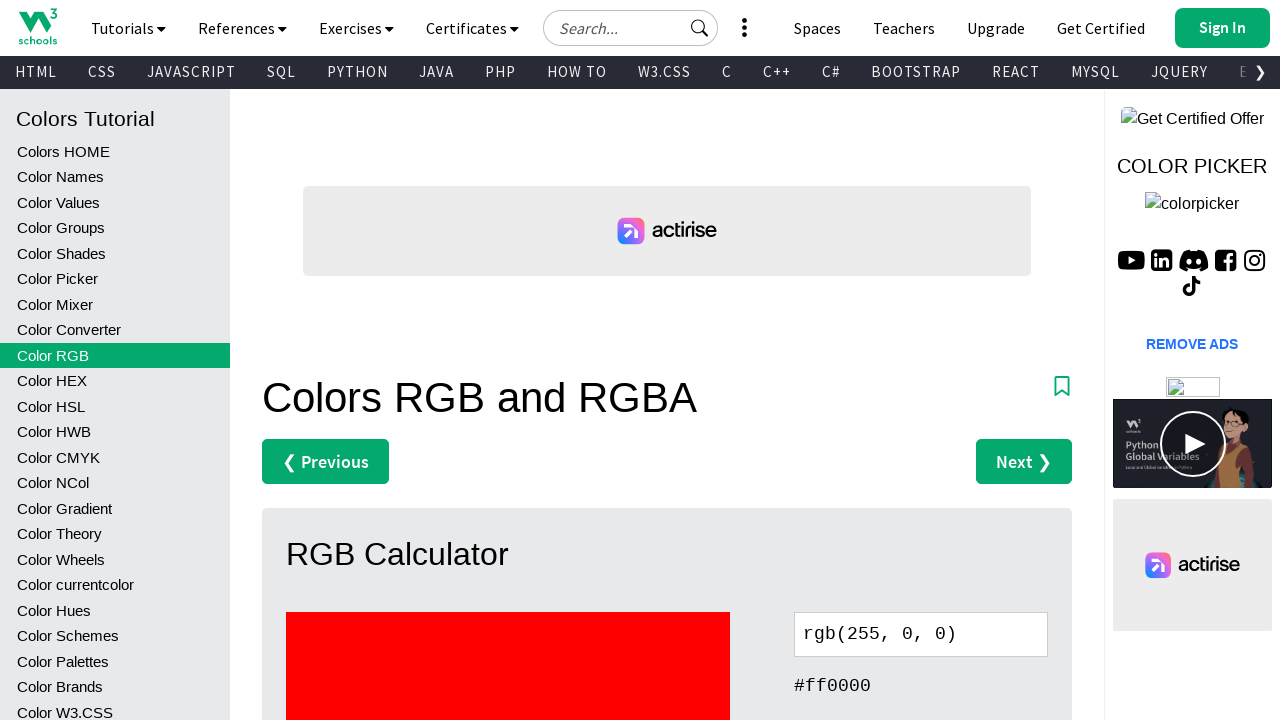

Waited for Red input field to be available
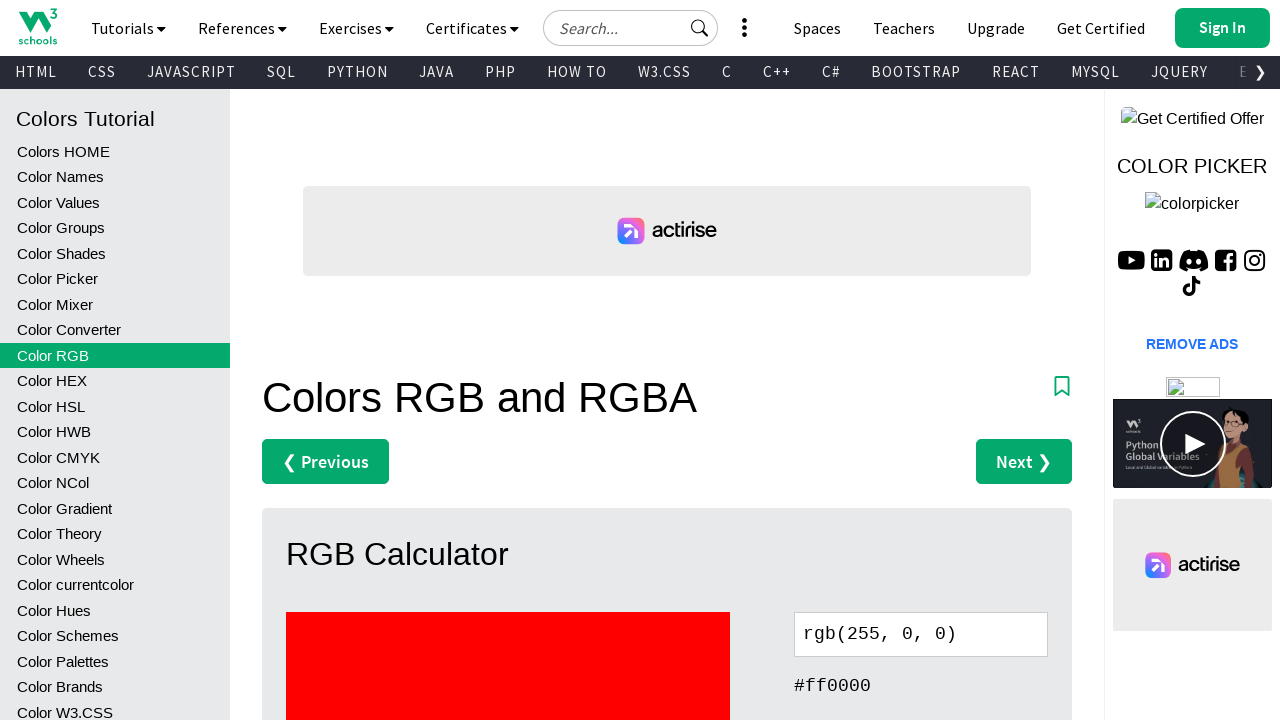

Cleared Red input field on #r01
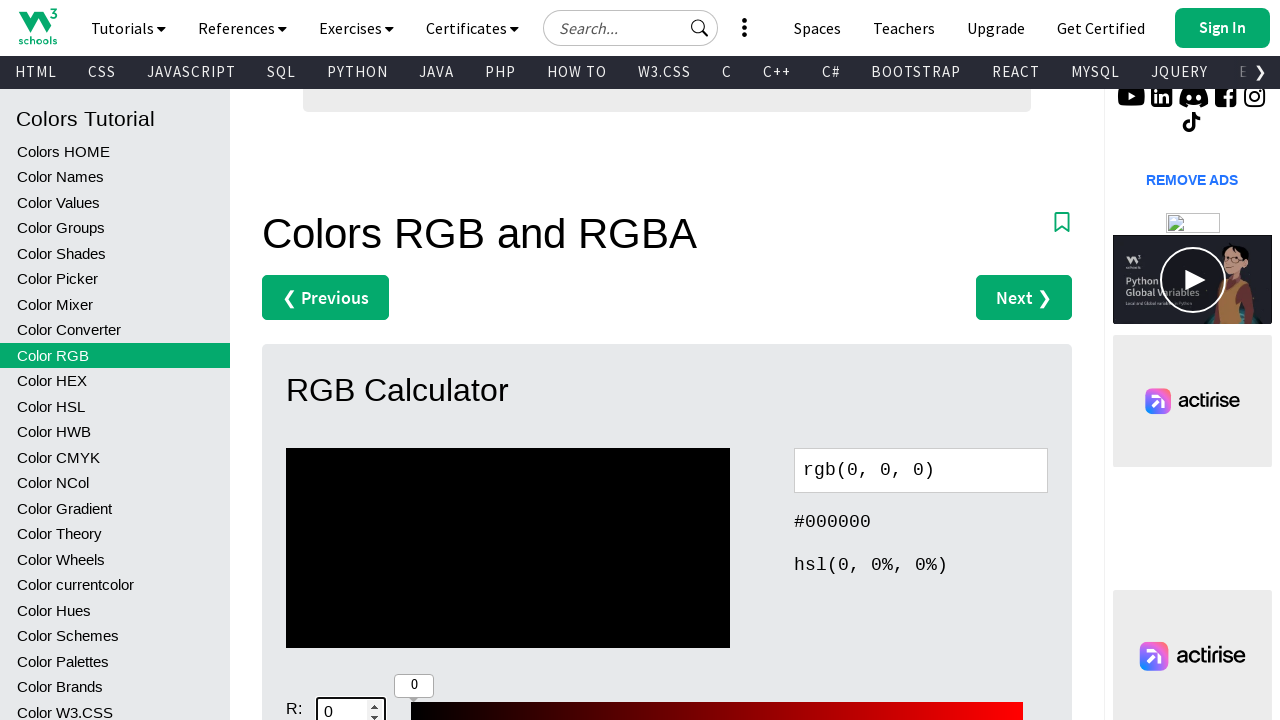

Entered Red value: 255 on #r01
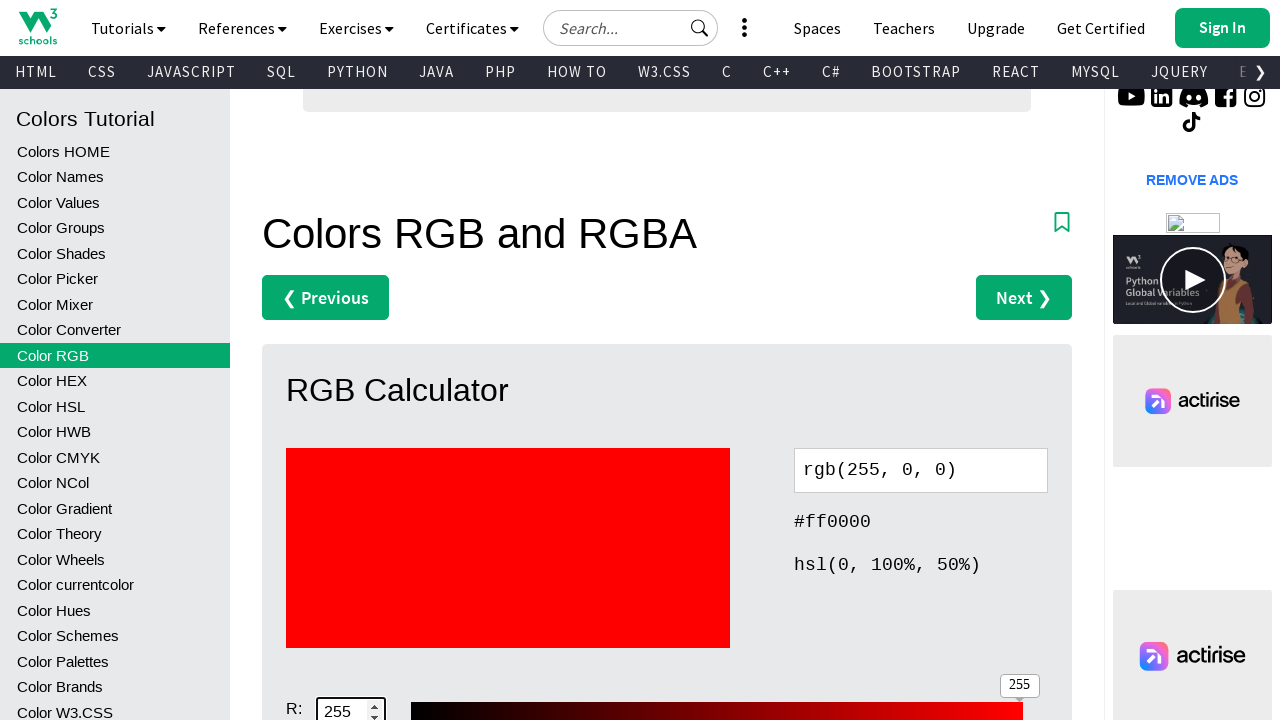

Cleared Green input field on #g01
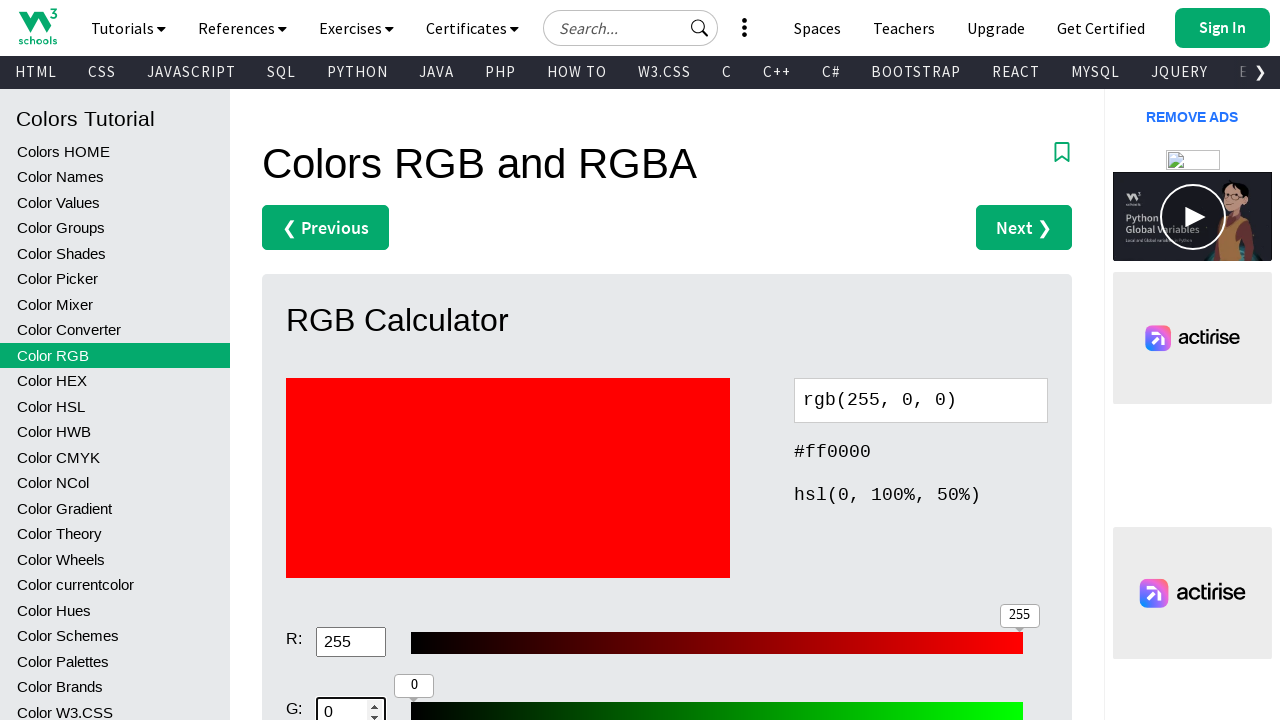

Entered Green value: 50 on #g01
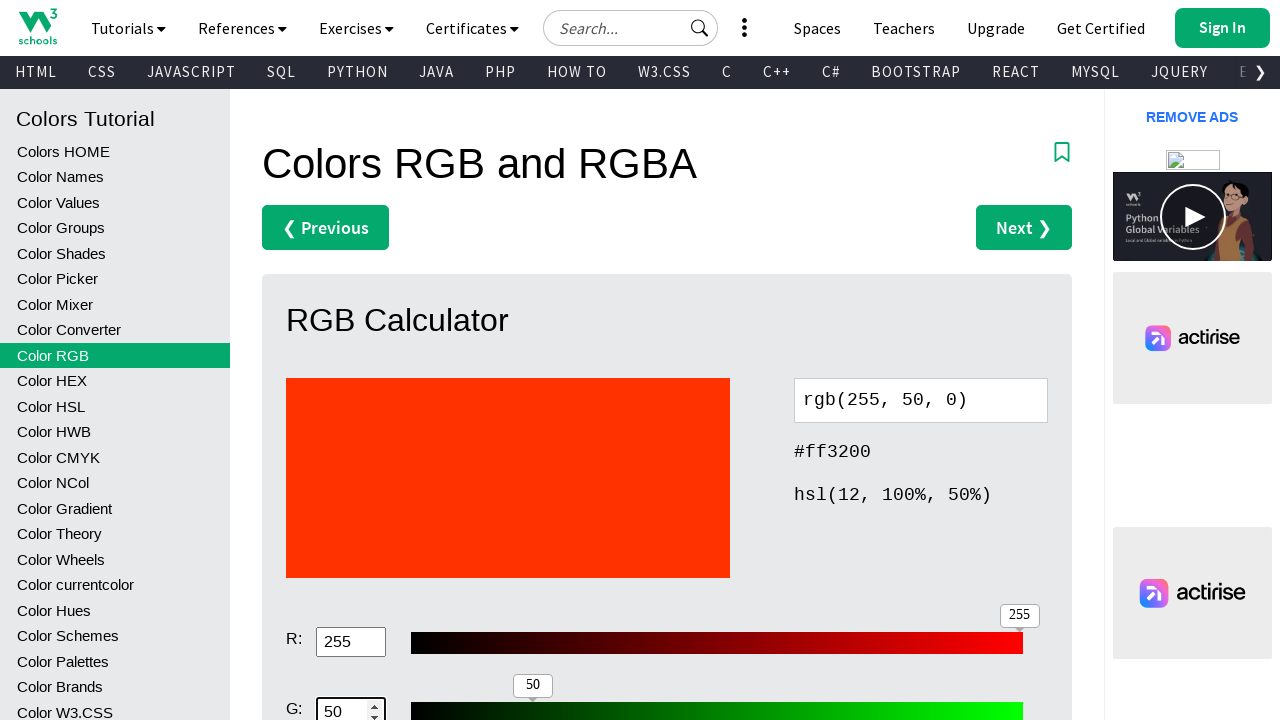

Cleared Blue input field on #b01
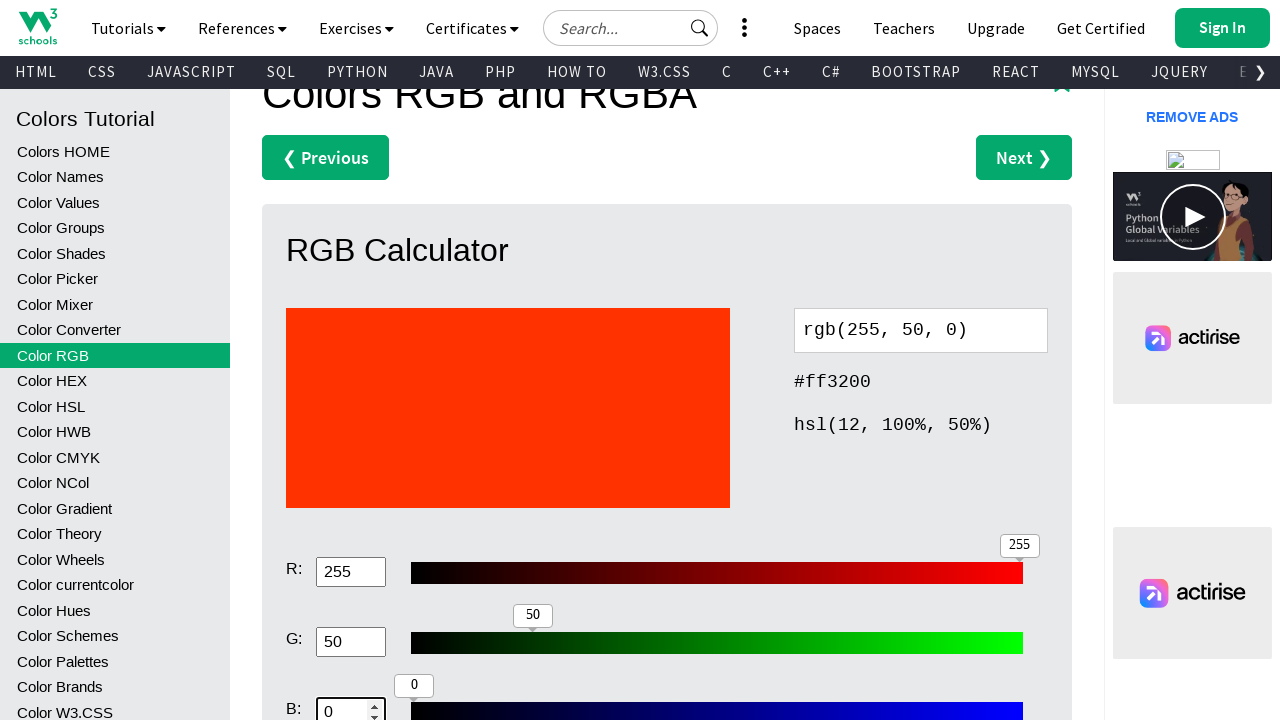

Entered Blue value: 20 on #b01
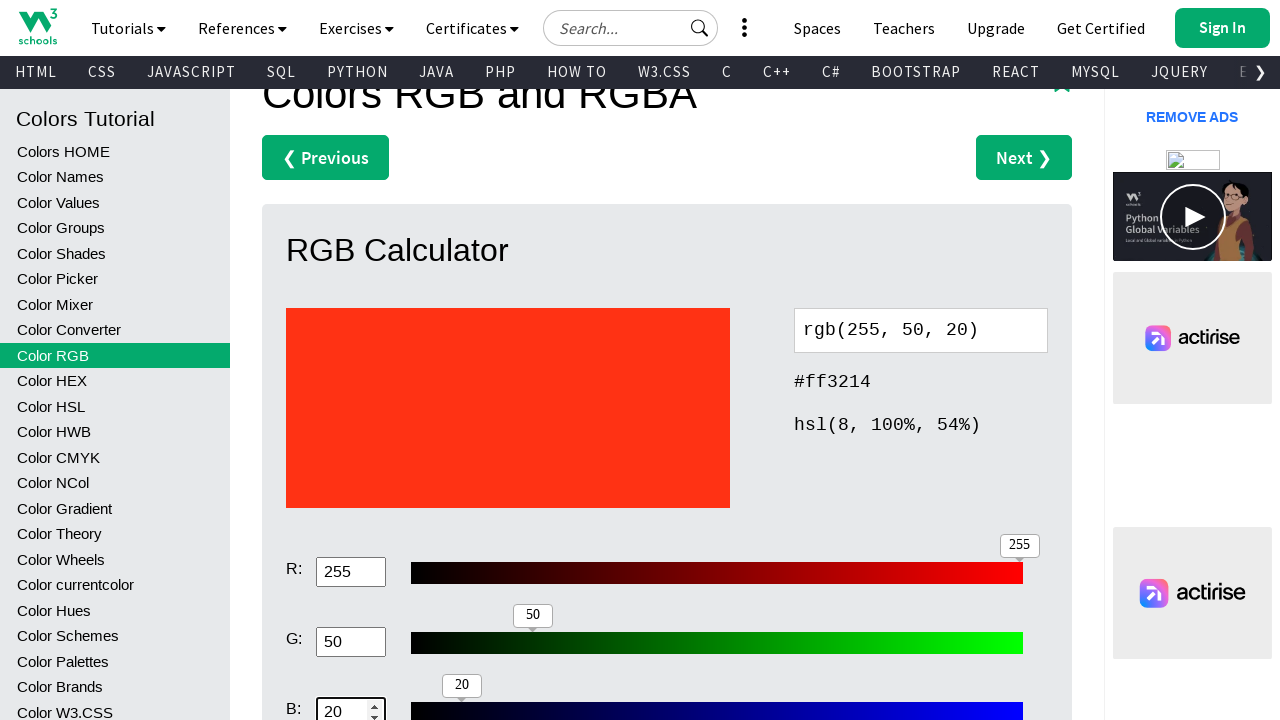

Waited for hex color display to update
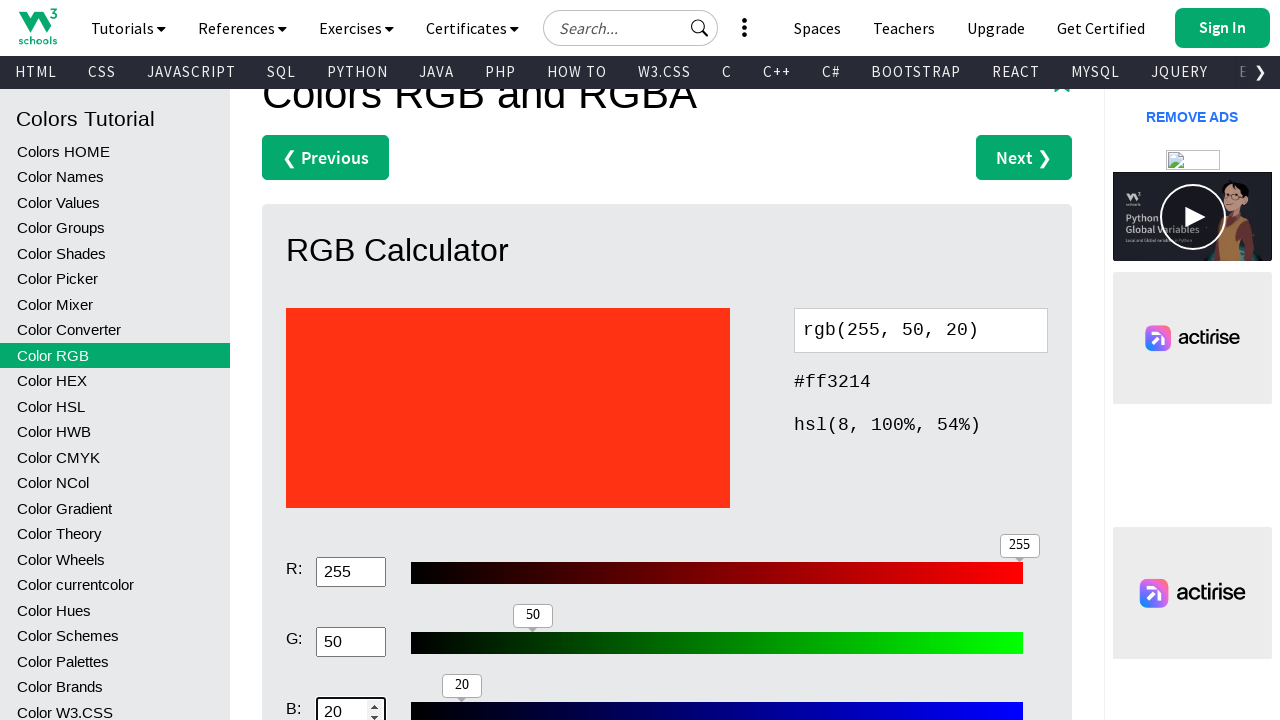

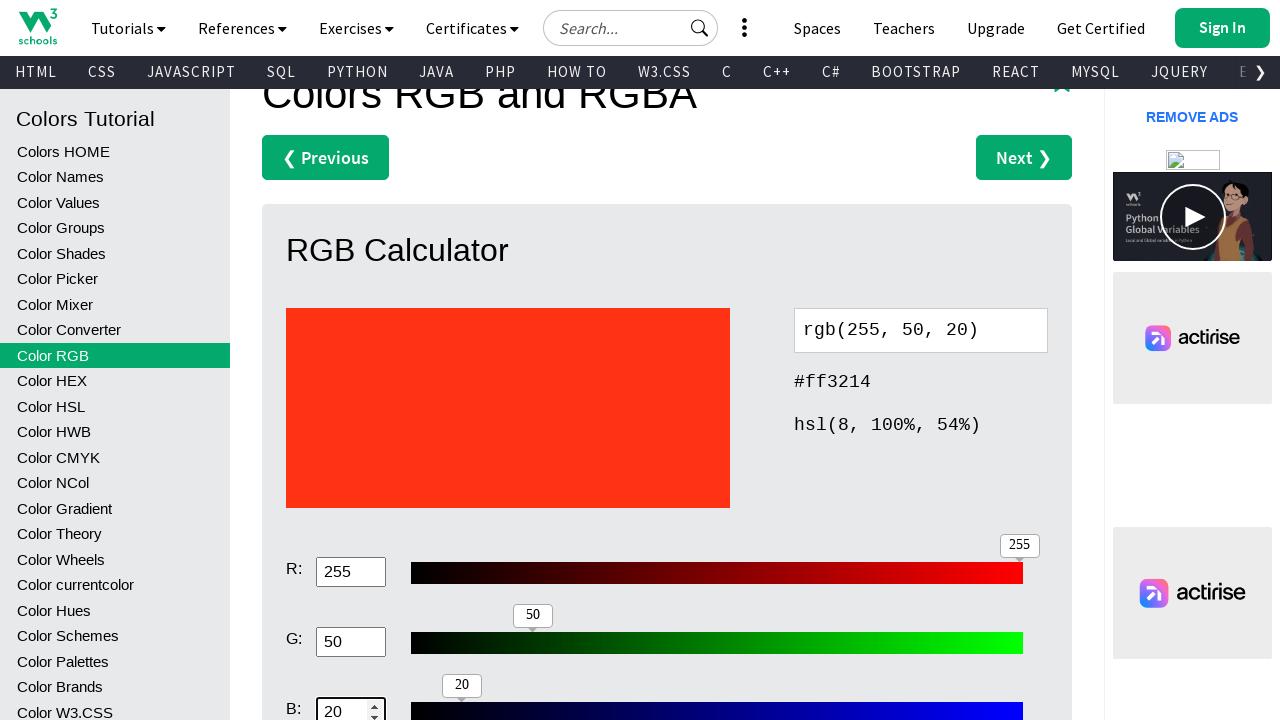